Tests various checkbox interactions including basic checkboxes, notification checkboxes, multi-select options, toggle switches, and verifying disabled states on a checkbox demonstration page

Starting URL: https://leafground.com/checkbox.xhtml

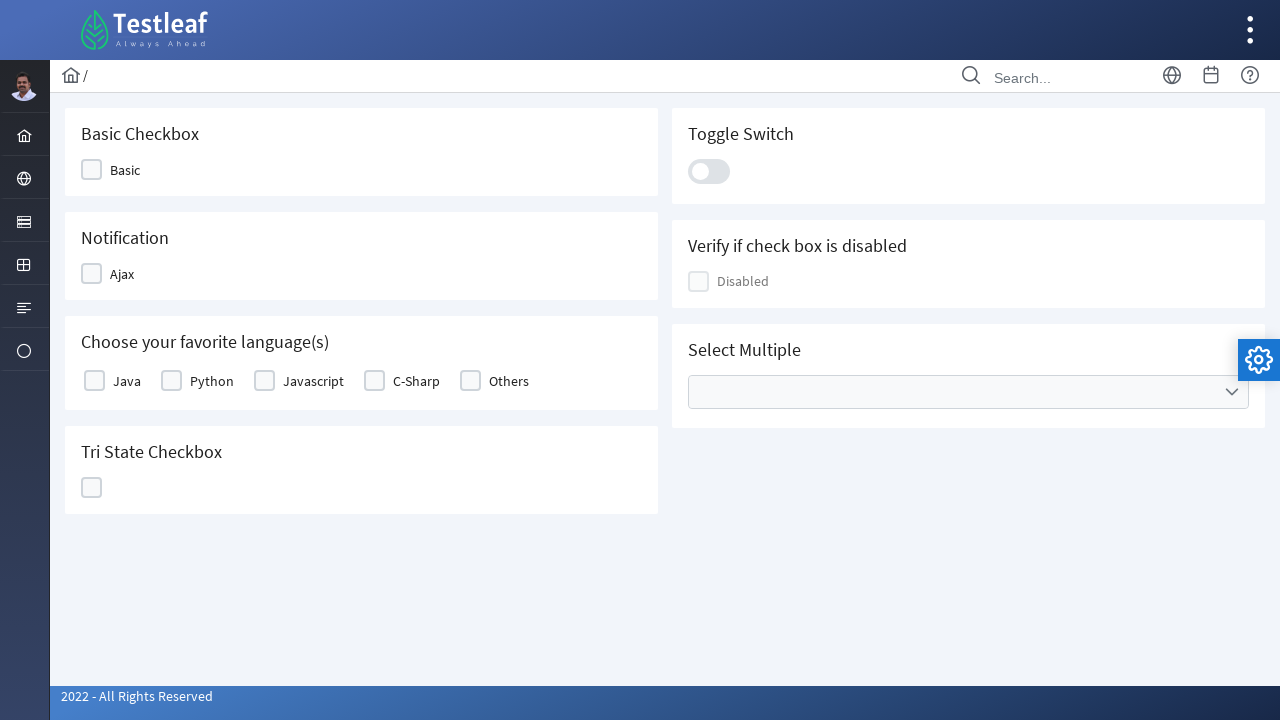

Clicked basic checkbox at (118, 170) on #j_idt87\:j_idt89
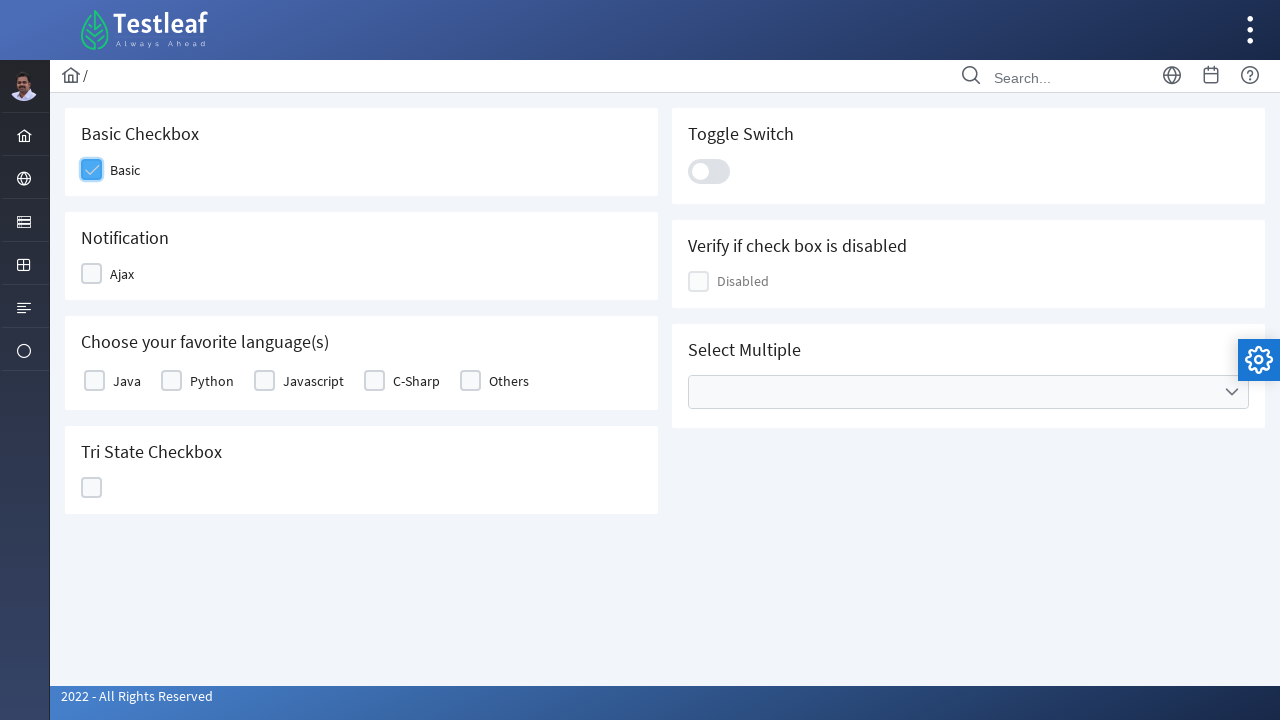

Clicked notification checkbox at (116, 274) on #j_idt87\:j_idt91
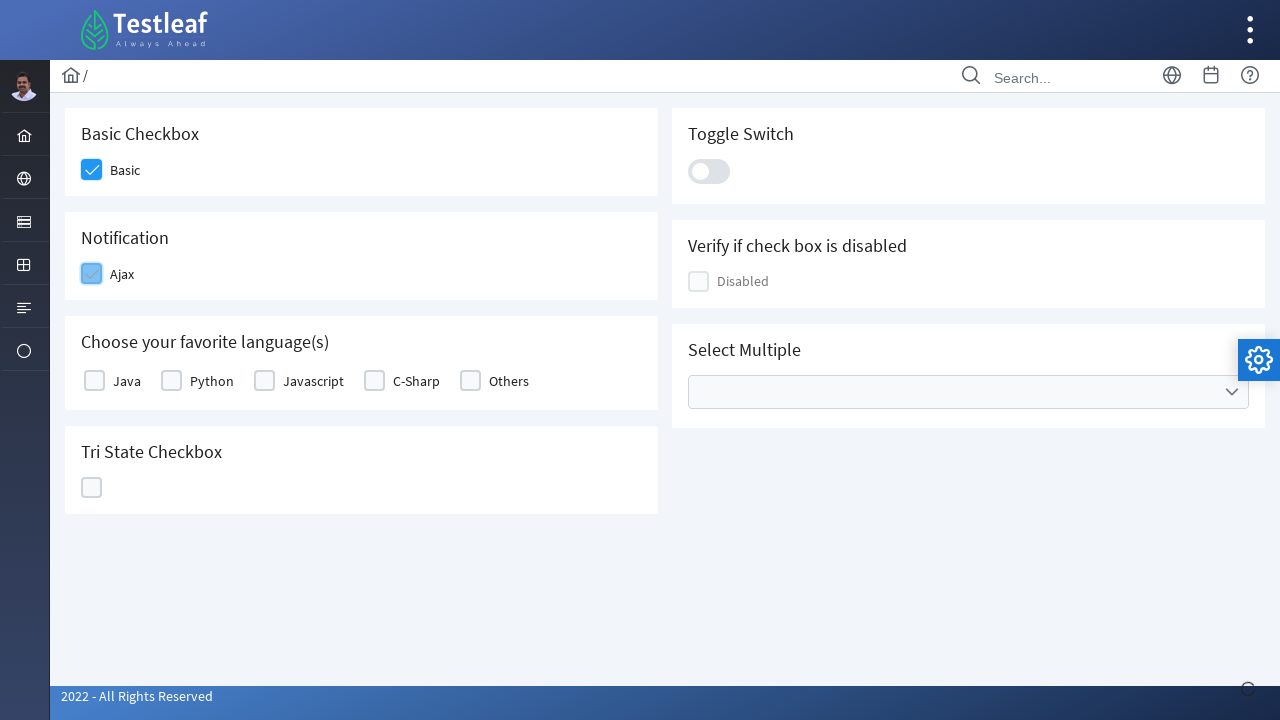

Notification message appeared on page
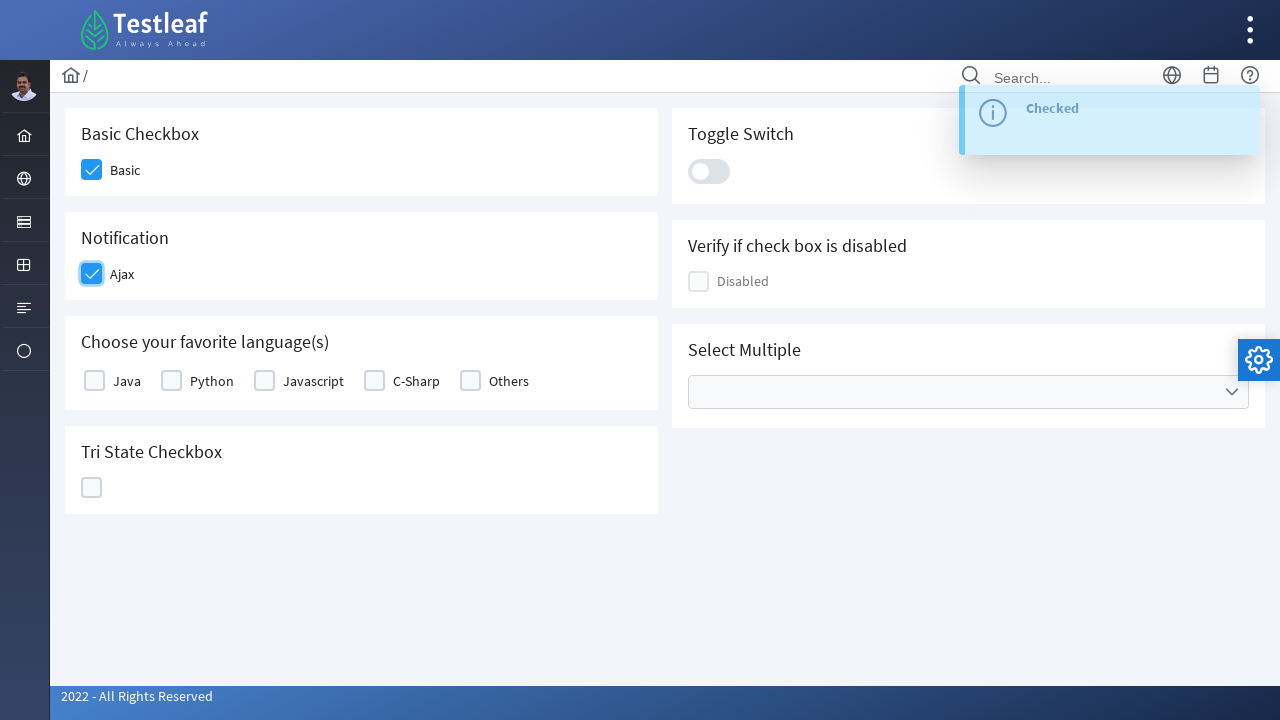

Selected Python from programming languages at (212, 381) on label:has-text('Python')
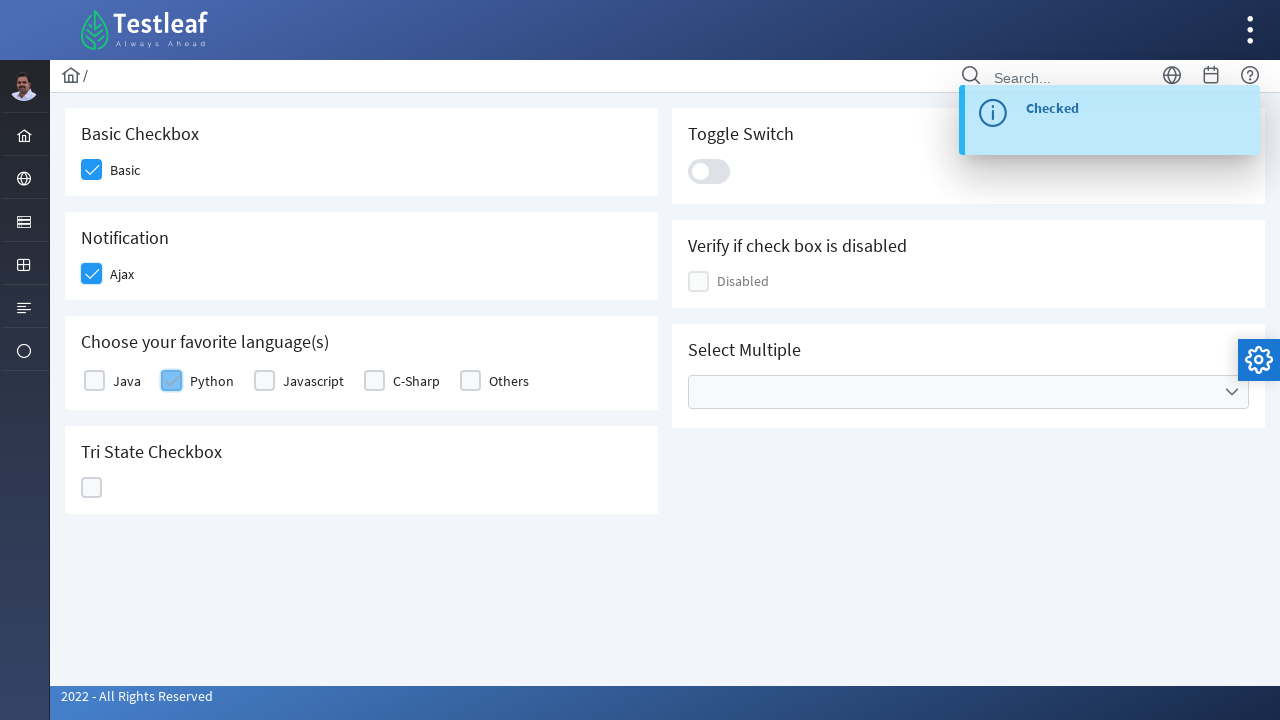

Selected Javascript from programming languages at (314, 381) on label:has-text('Javascript')
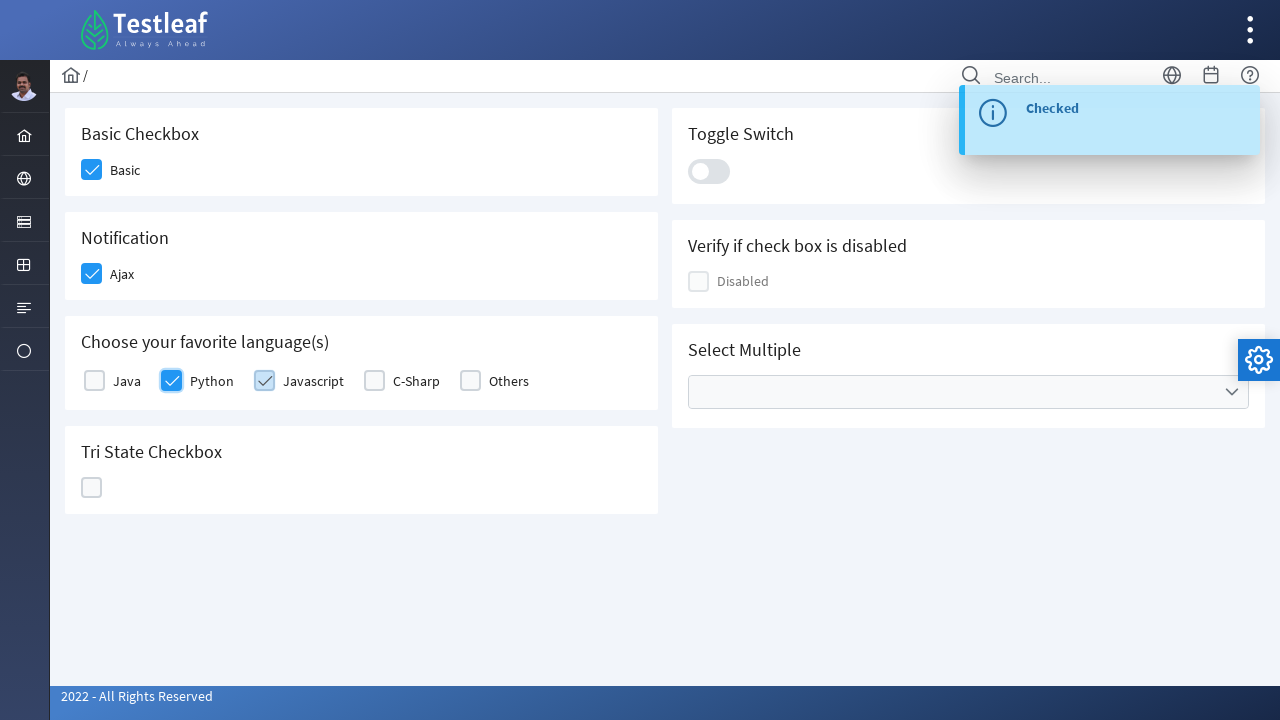

Clicked tri-state checkbox at (92, 488) on #j_idt87\:ajaxTriState
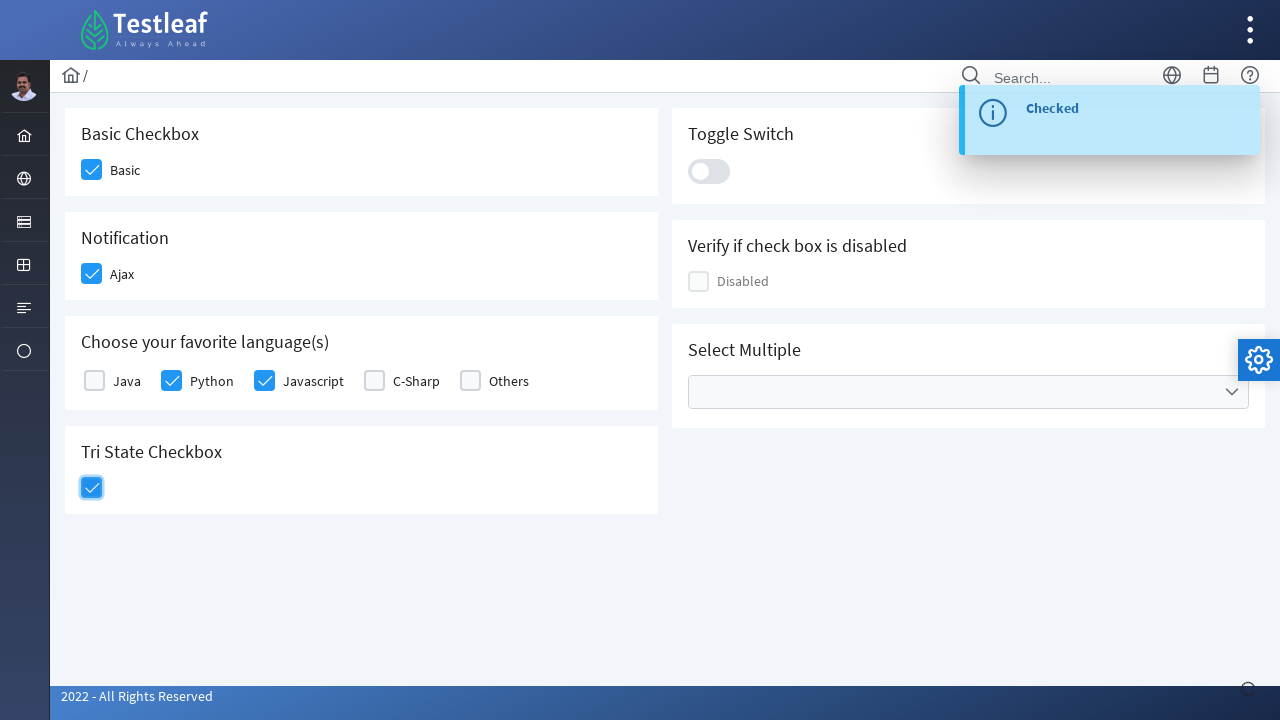

Clicked toggle switch at (709, 171) on #j_idt87\:j_idt100
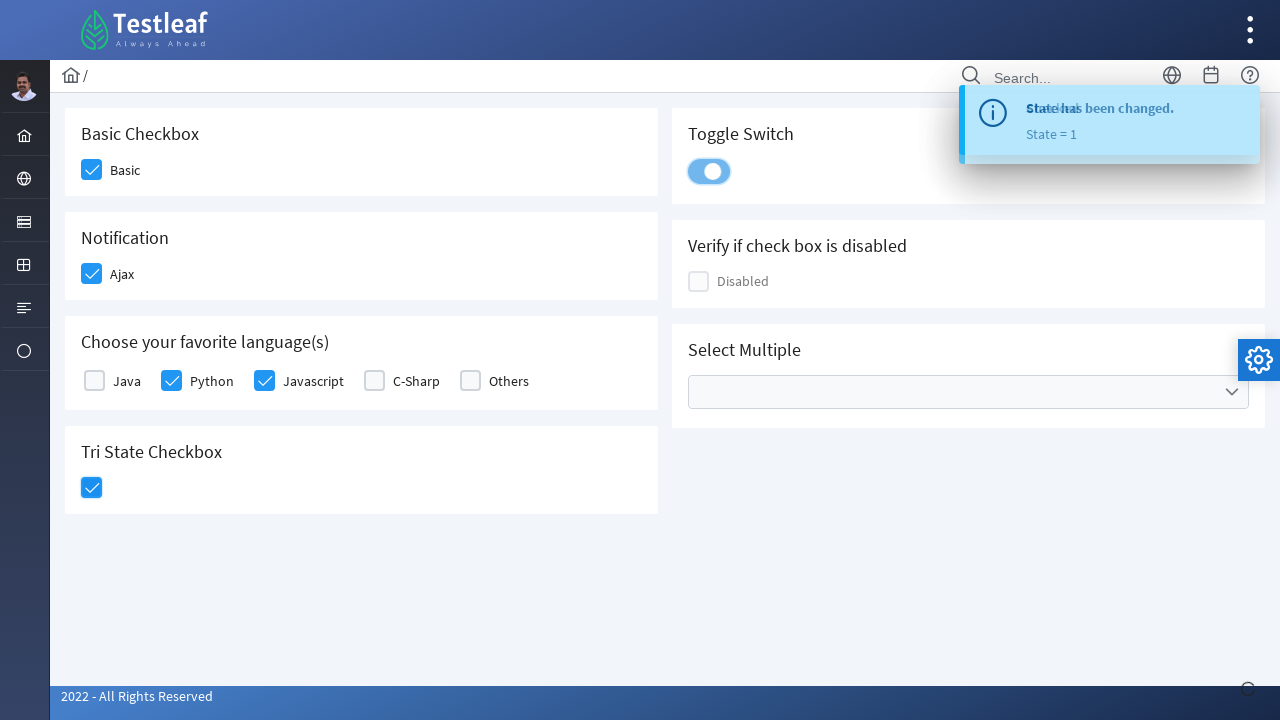

Toggle switch message appeared
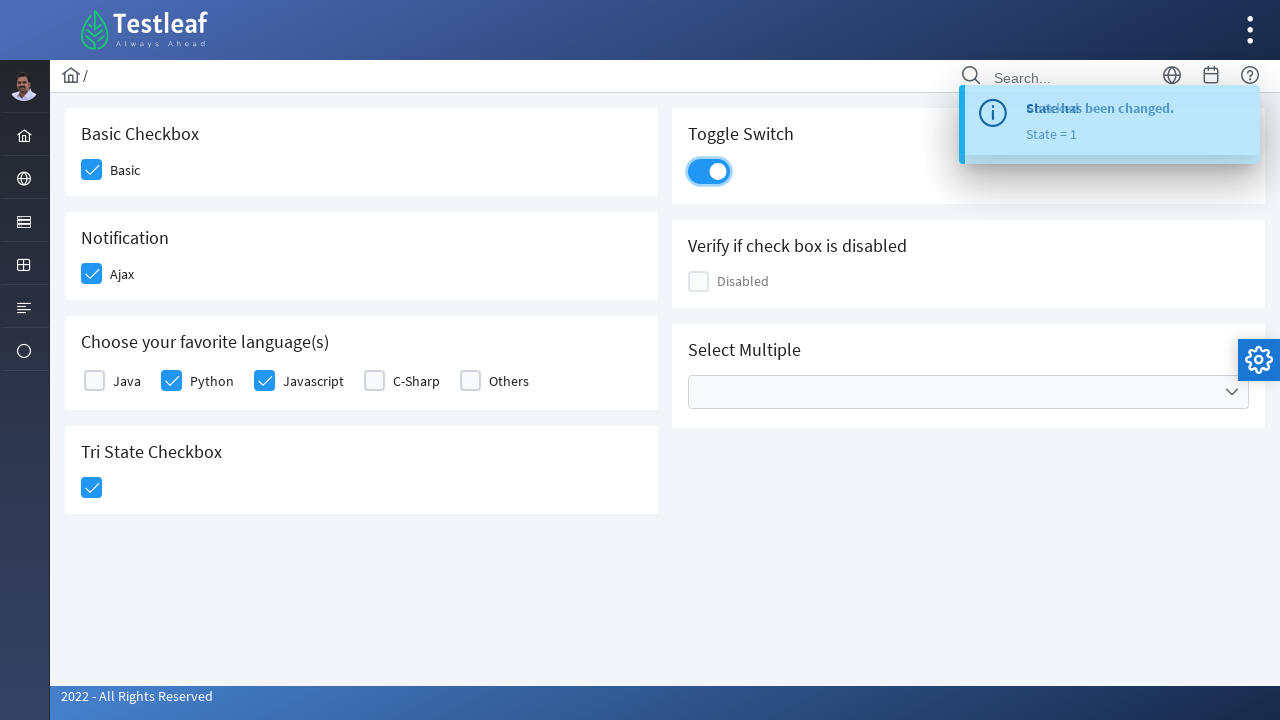

Located disabled checkbox element
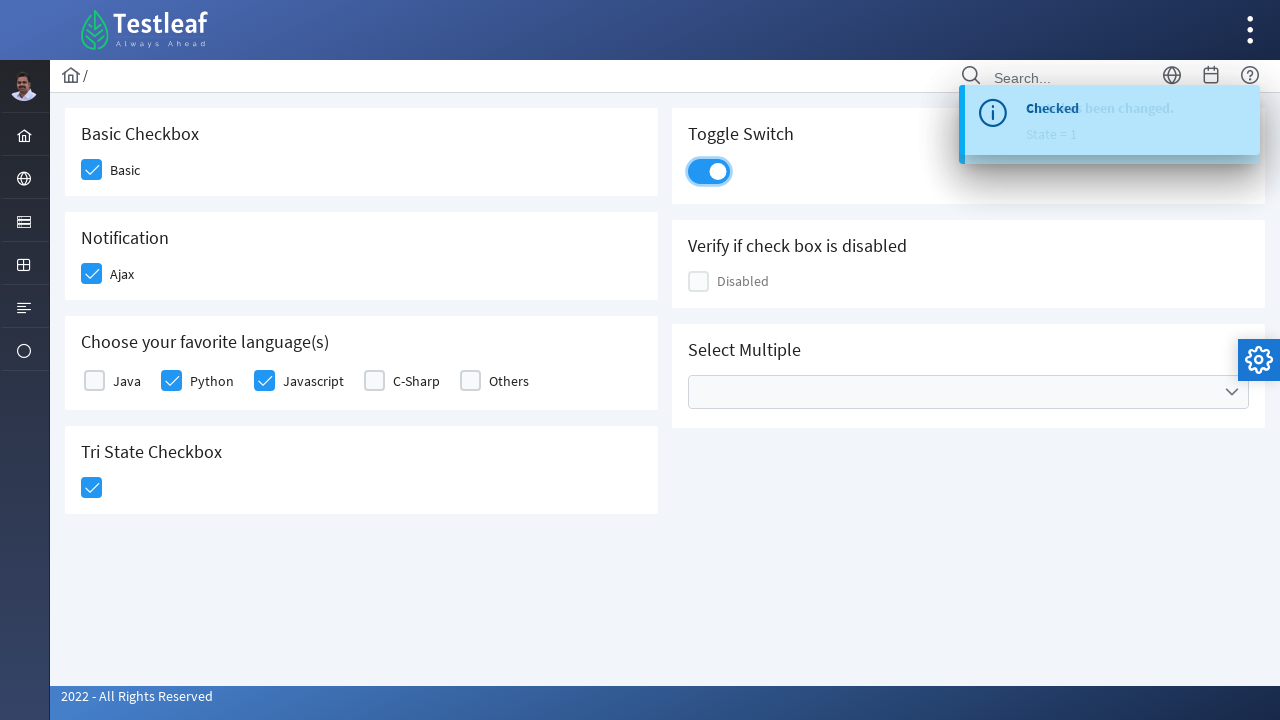

Verified checkbox is disabled
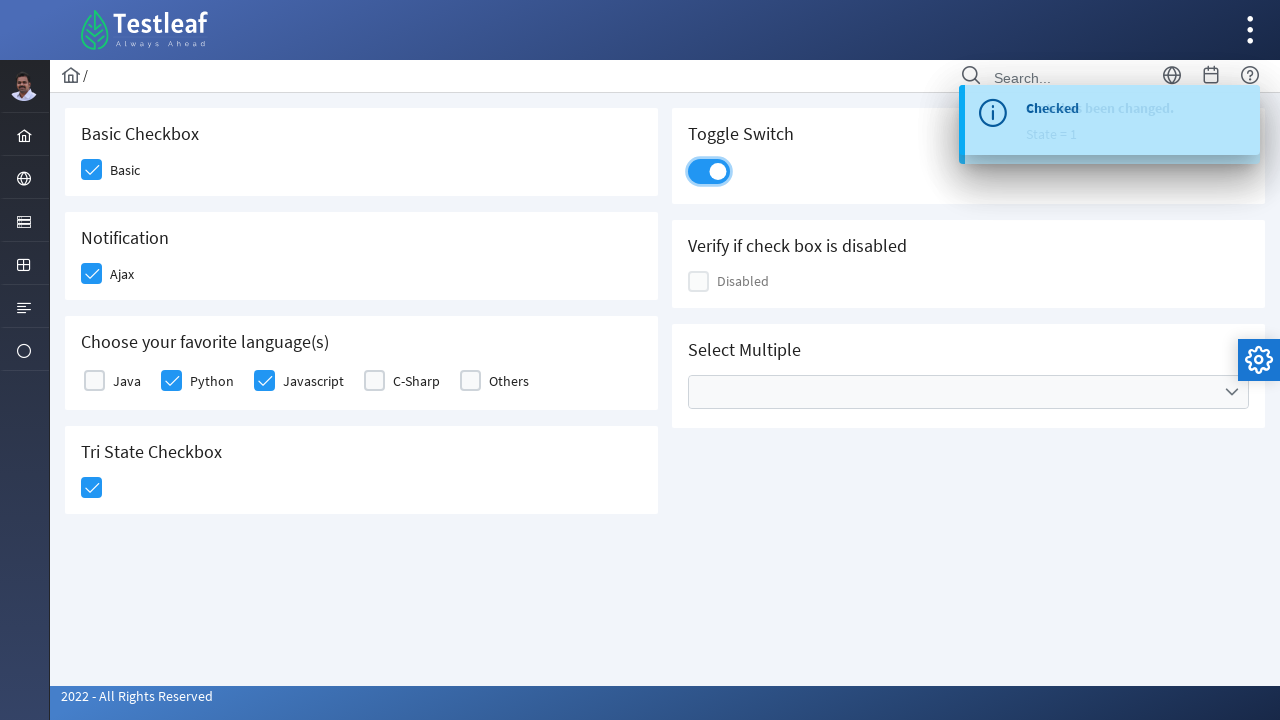

Opened multi-select dropdown at (968, 392) on #j_idt87\:multiple
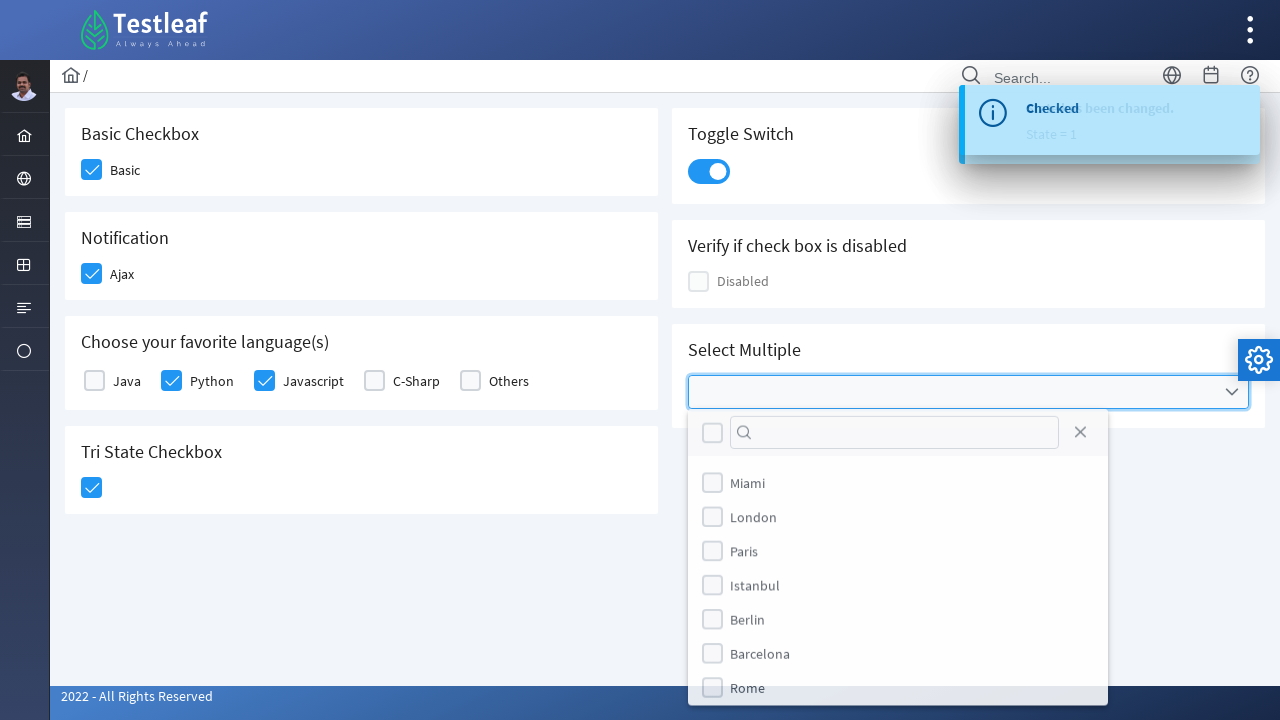

Selected Miami from dropdown options at (712, 484) on li[data-item-value='Miami'] div.ui-chkbox-box
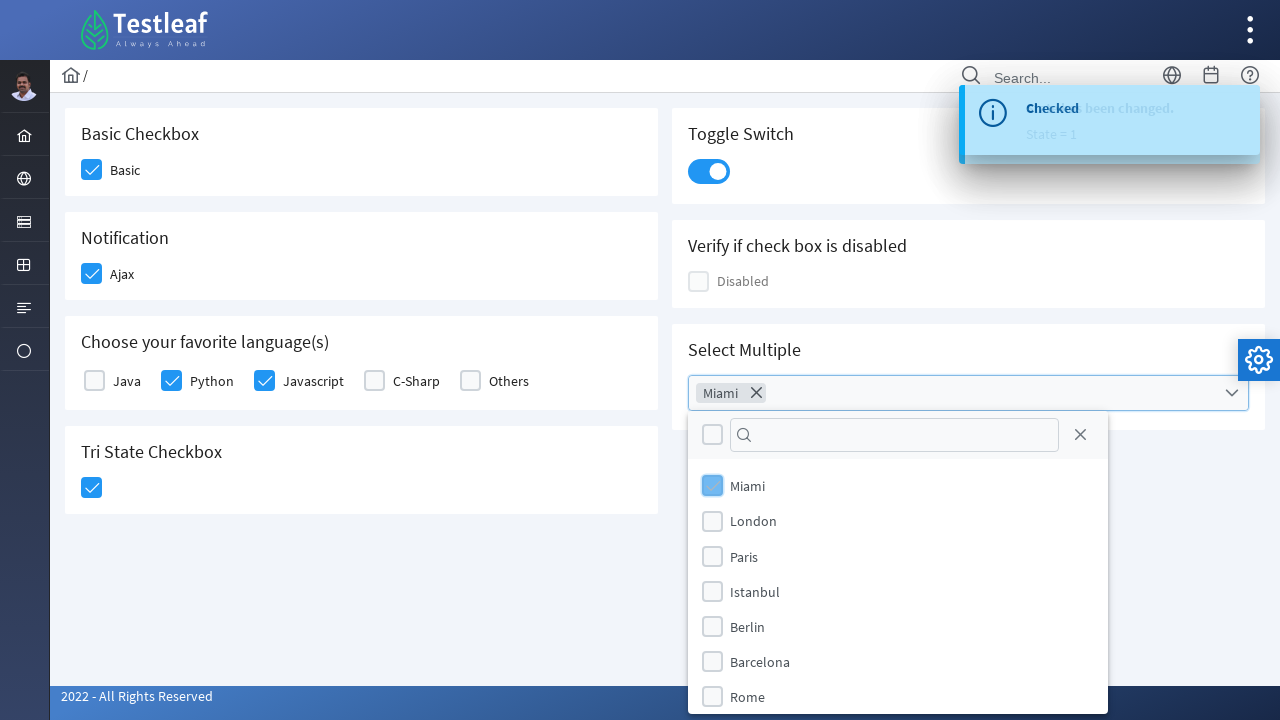

Selected London from dropdown options at (712, 521) on li[data-item-value='London'] div.ui-chkbox-box
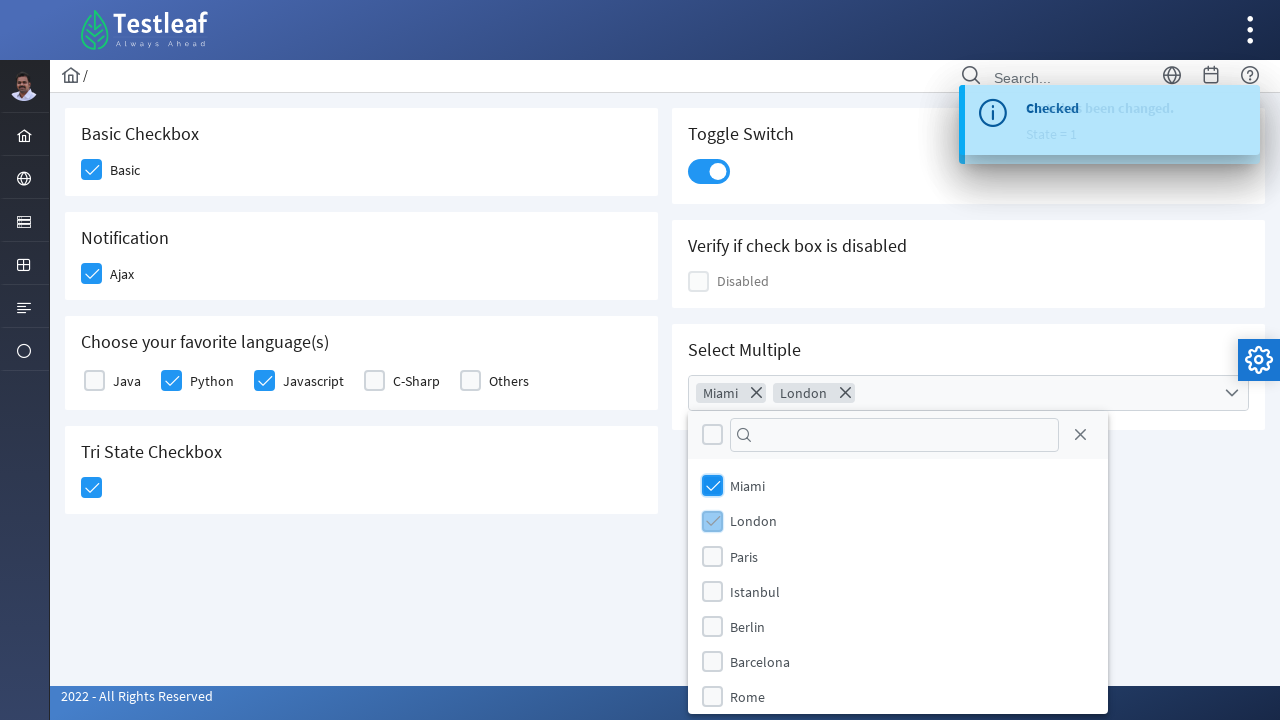

Closed multi-select dropdown at (968, 393) on #j_idt87\:multiple
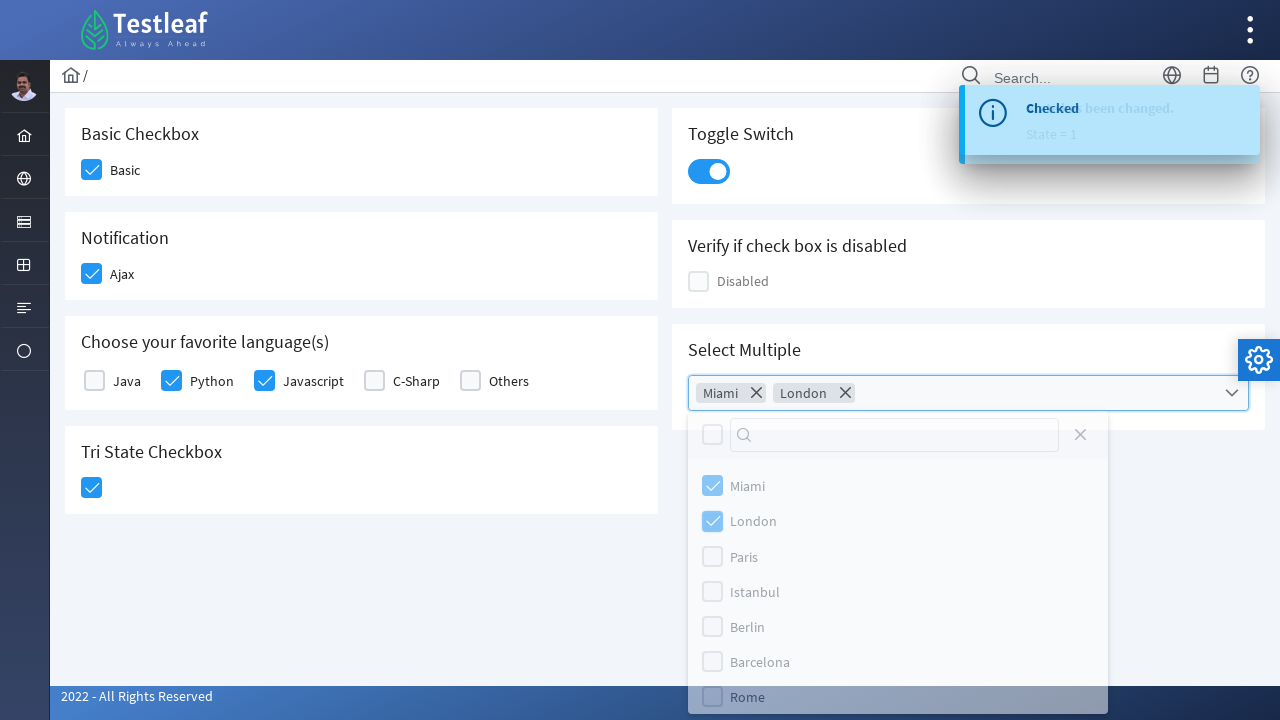

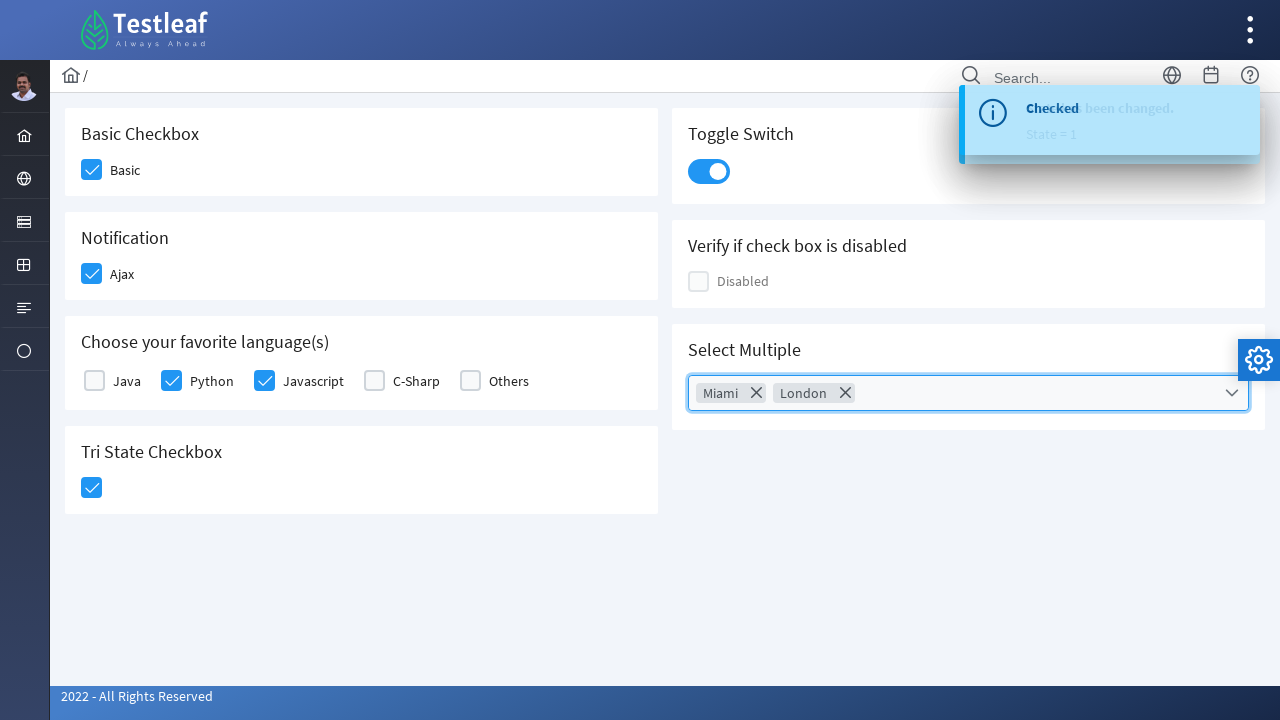